Tests alert and confirm dialog handling by triggering alerts, reading their text, and accepting or dismissing them

Starting URL: https://rahulshettyacademy.com/AutomationPractice/

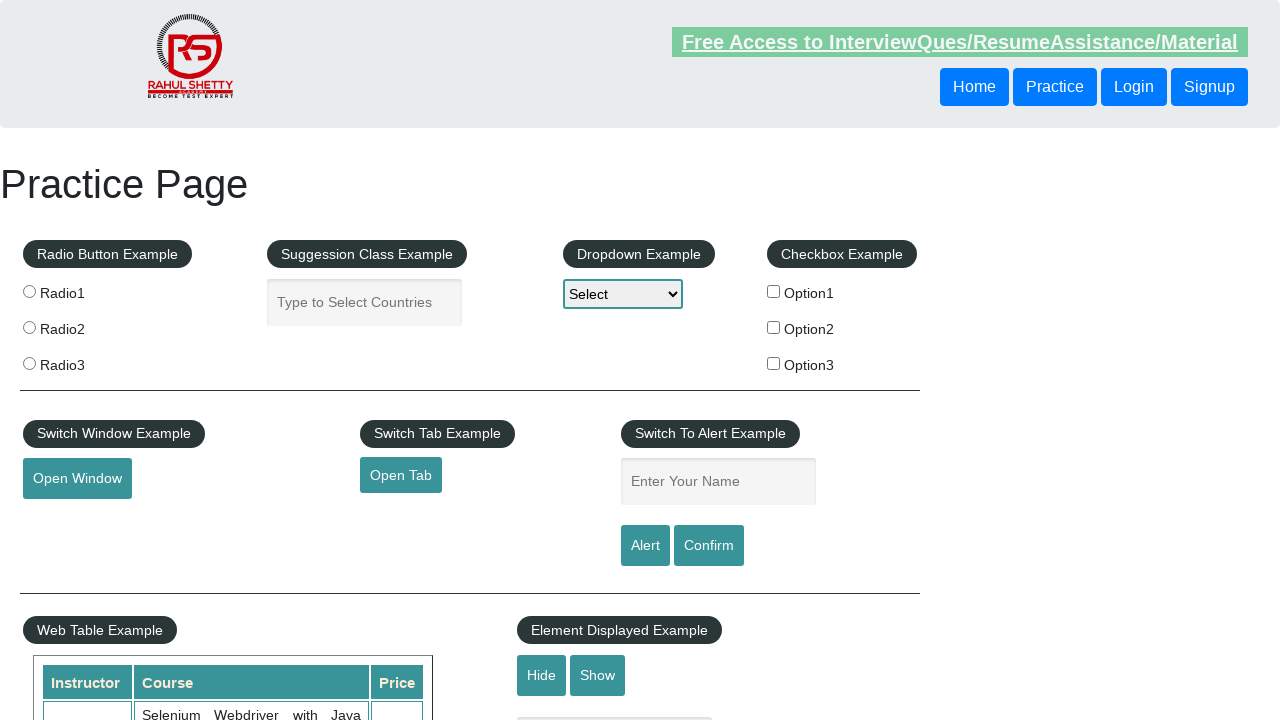

Filled name field with 'Narayan' on #name
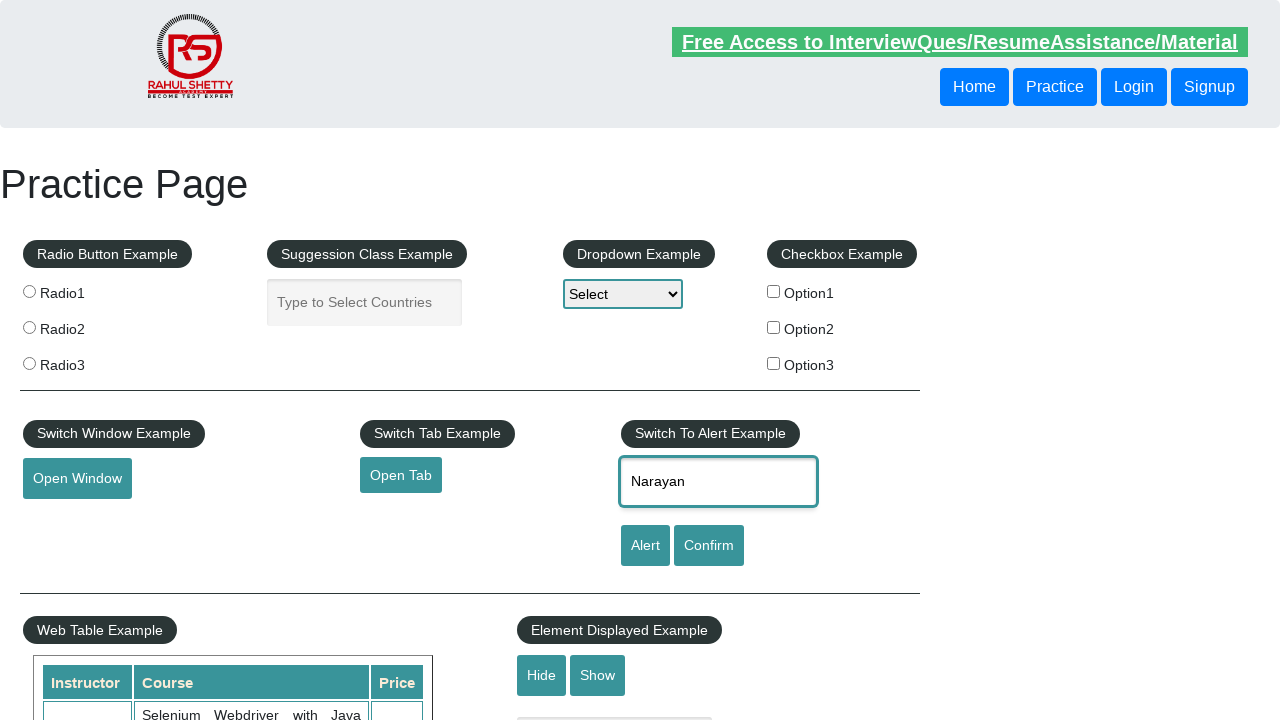

Set up dialog handler to accept alerts
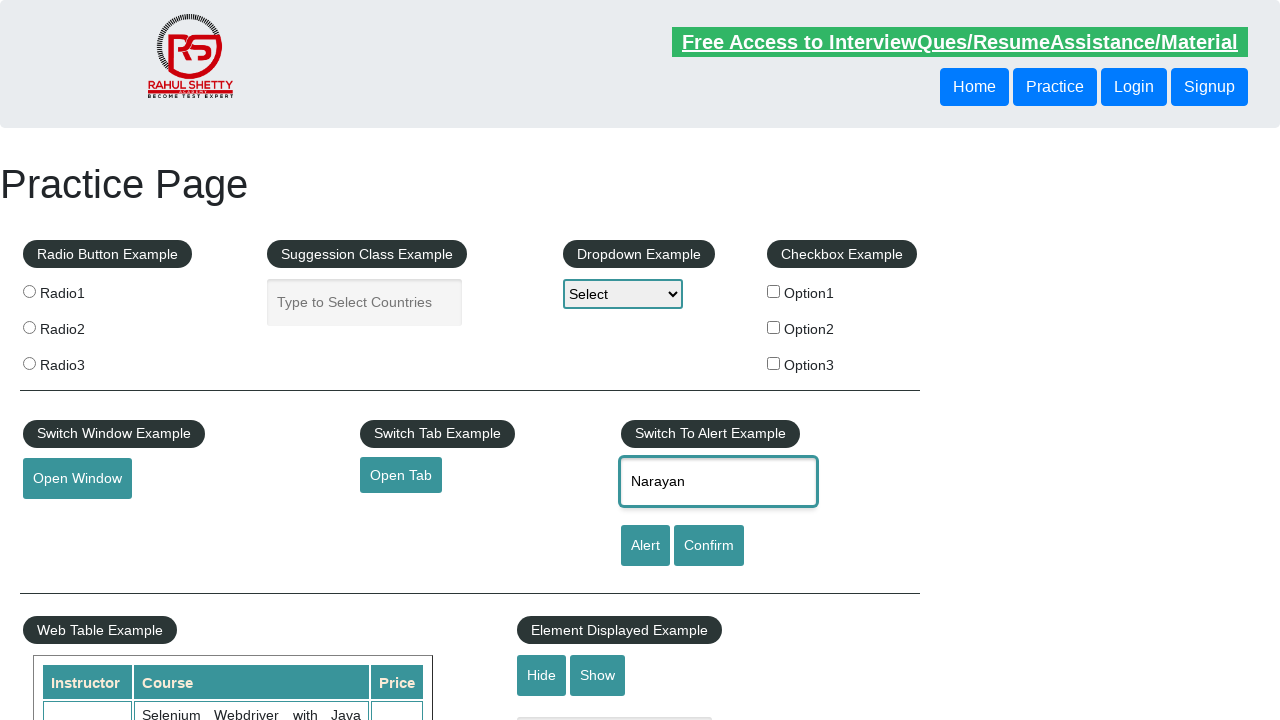

Clicked alert button to trigger alert dialog at (645, 546) on #alertbtn
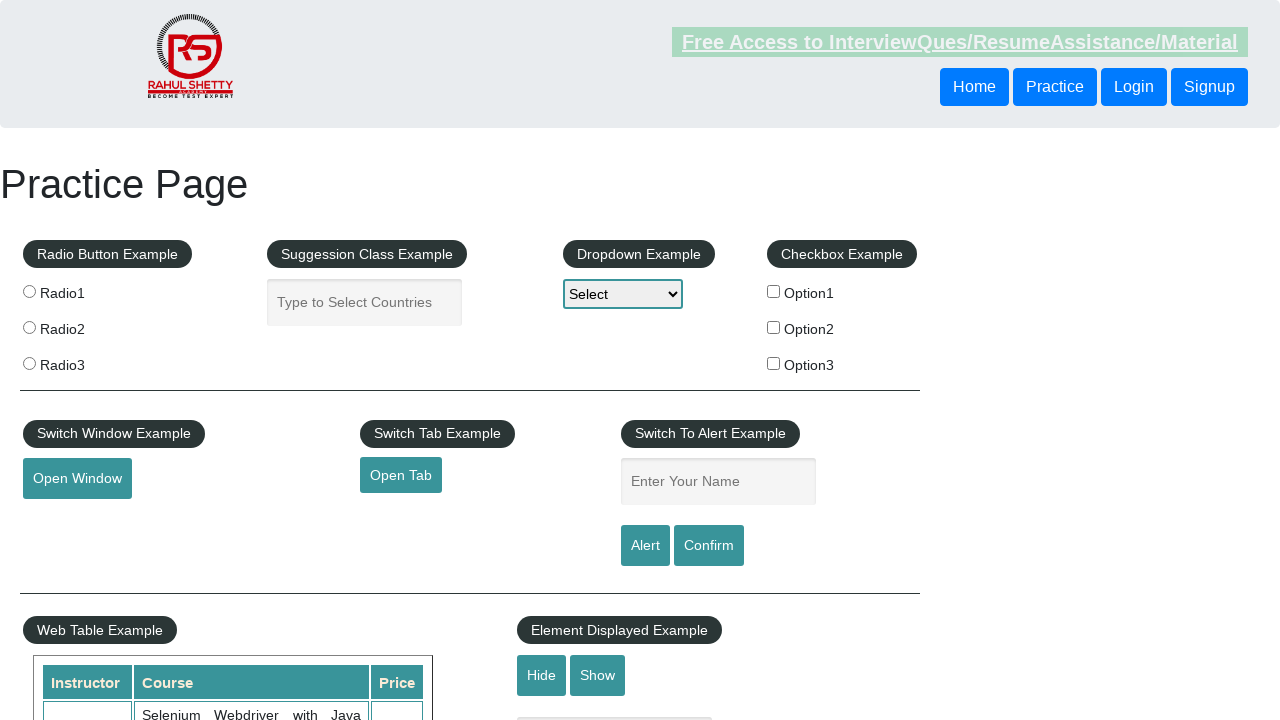

Set up dialog handler to dismiss confirm dialogs
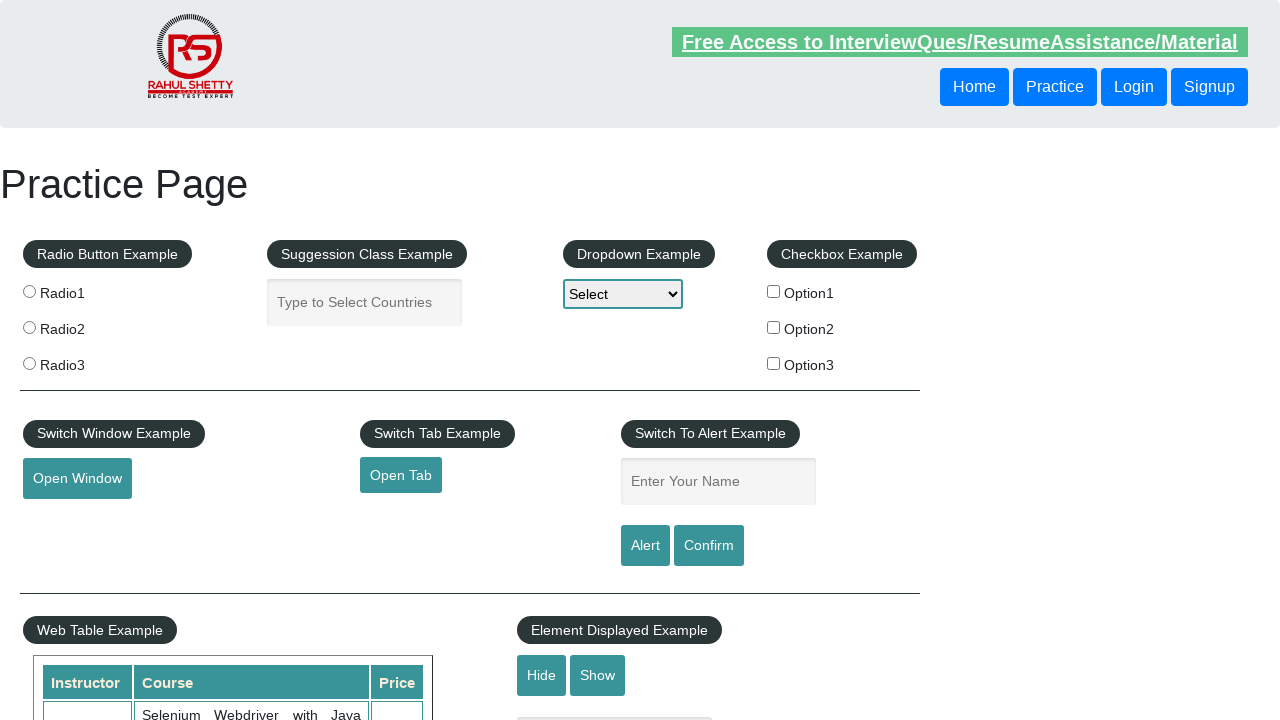

Clicked confirm button to trigger confirm dialog at (709, 546) on #confirmbtn
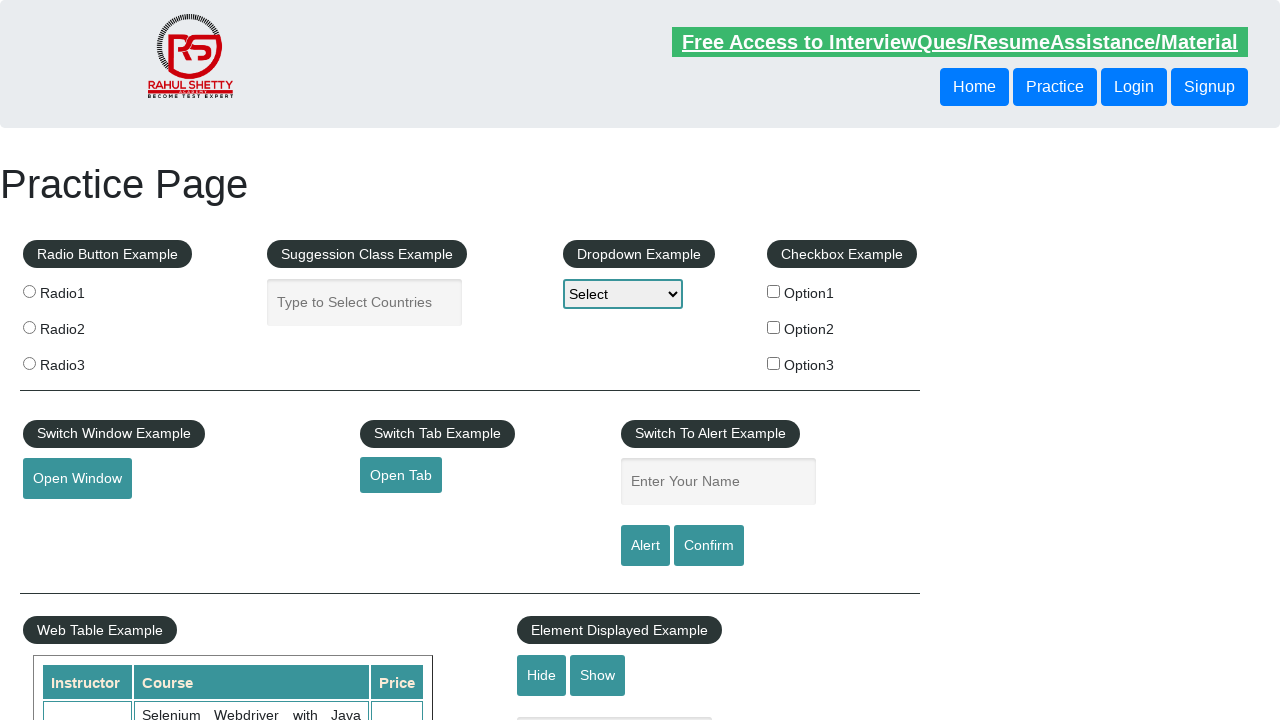

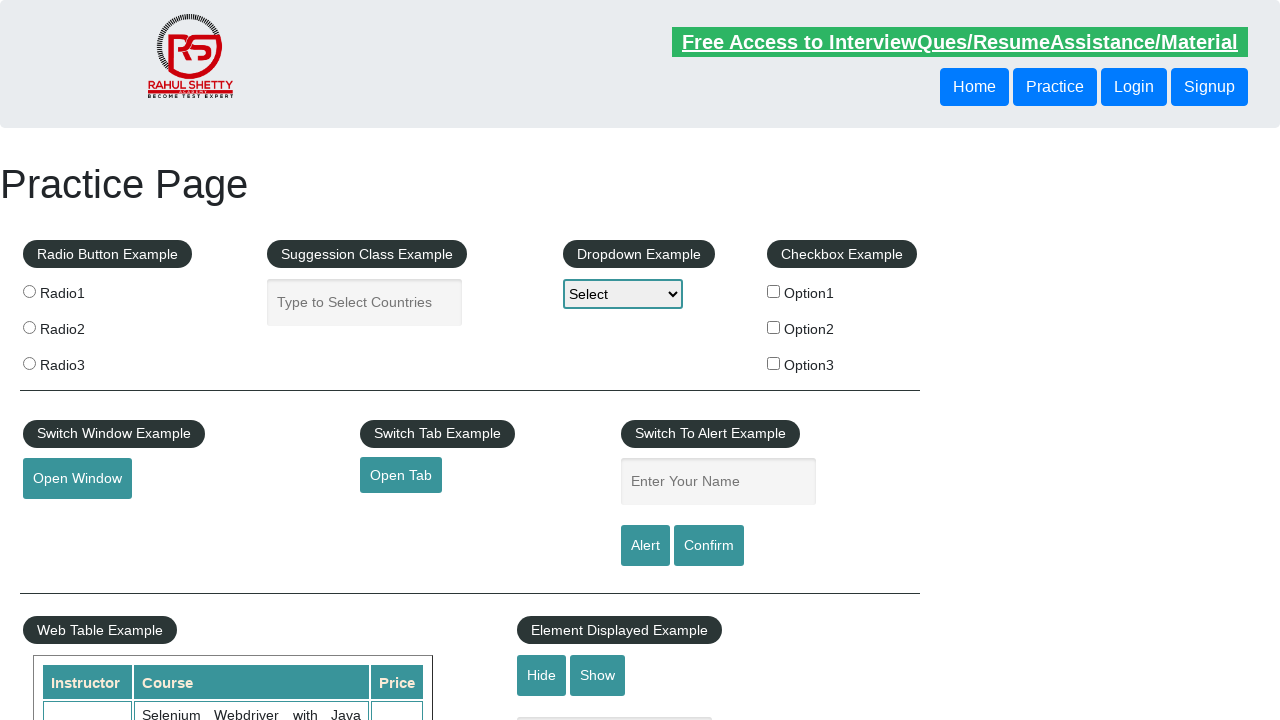